Tests the "Visible After 5 Seconds" button by waiting for it to become visible and then clicking it

Starting URL: https://demoqa.com/dynamic-properties

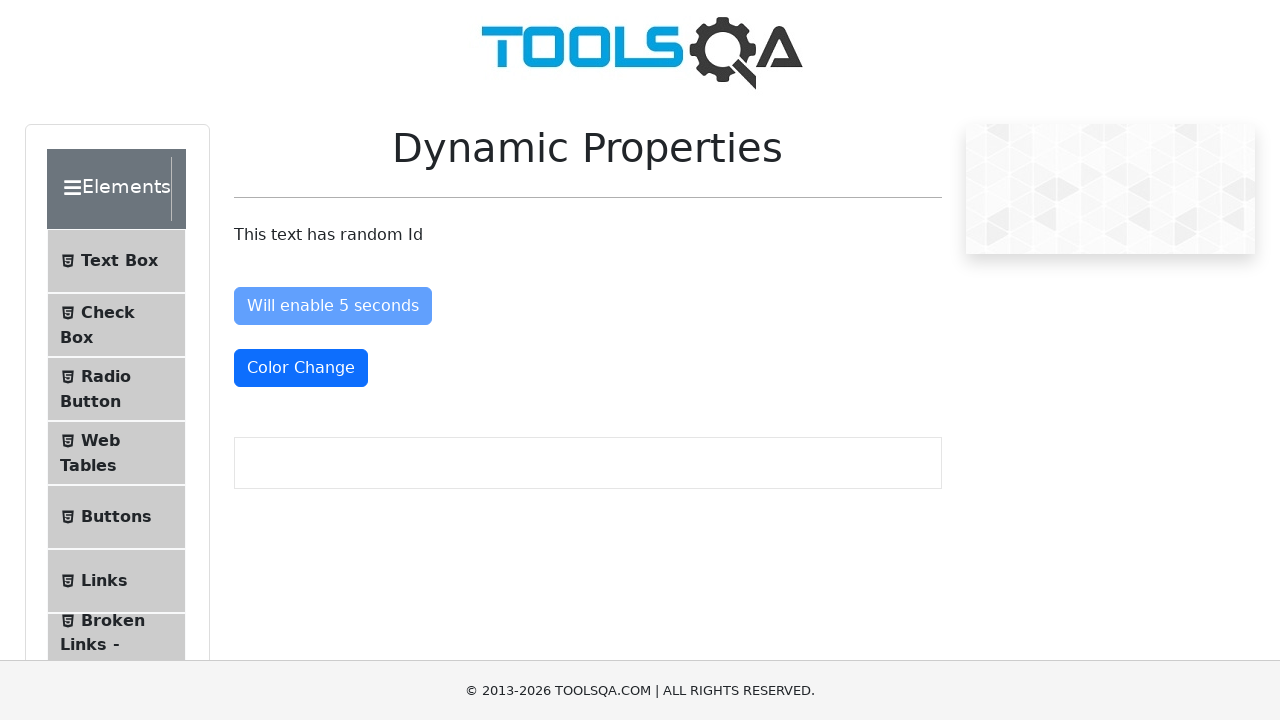

Waited for 'Visible After 5 Seconds' button to become visible
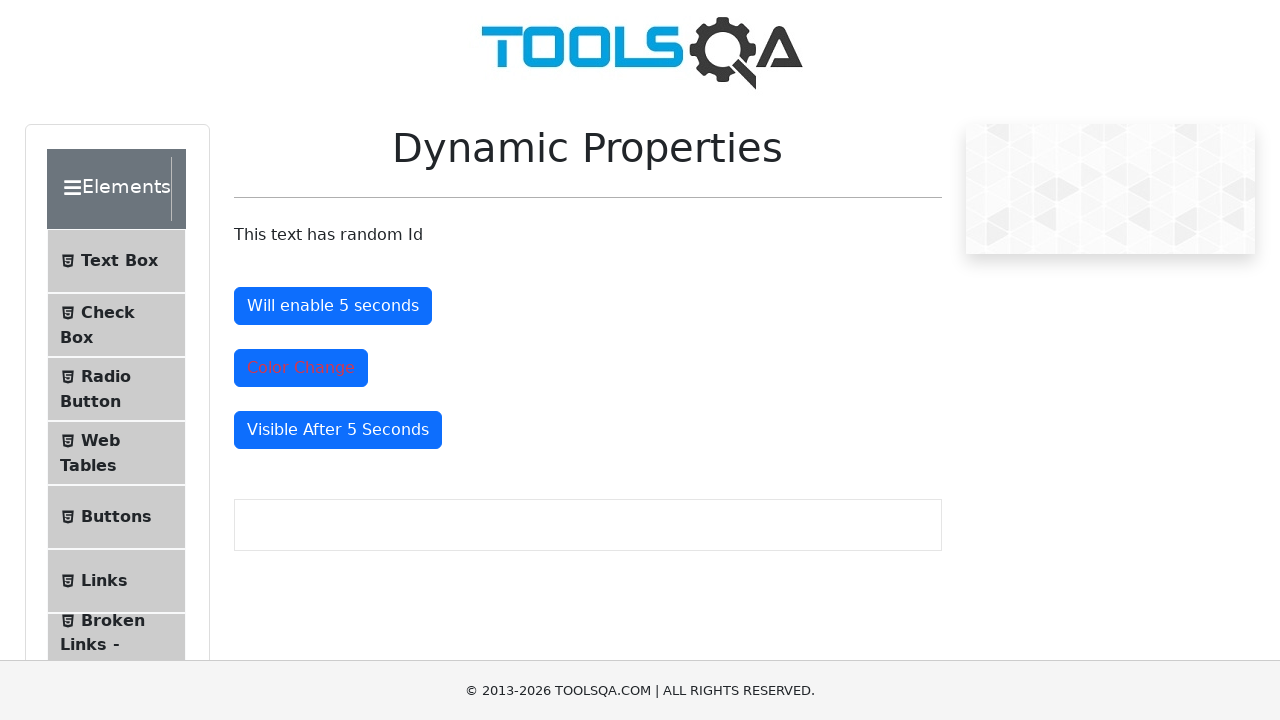

Clicked the 'Visible After 5 Seconds' button at (338, 430) on #visibleAfter
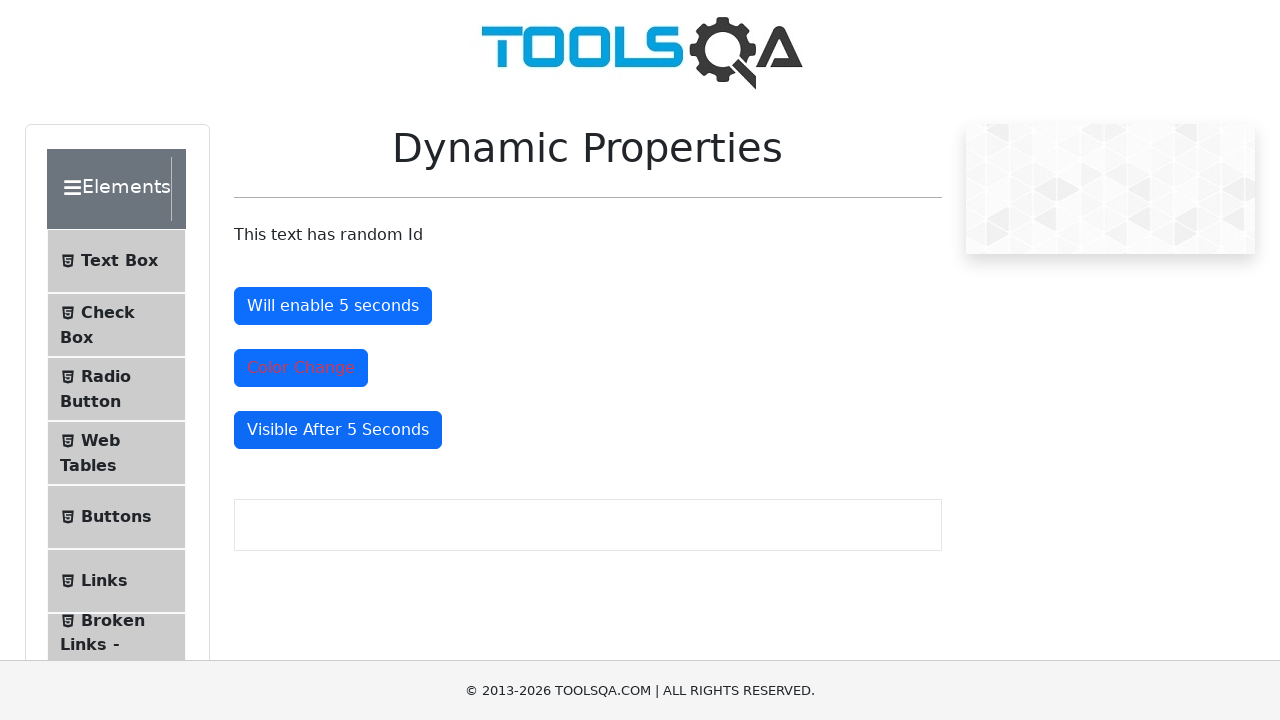

Verified that the button is visible after clicking
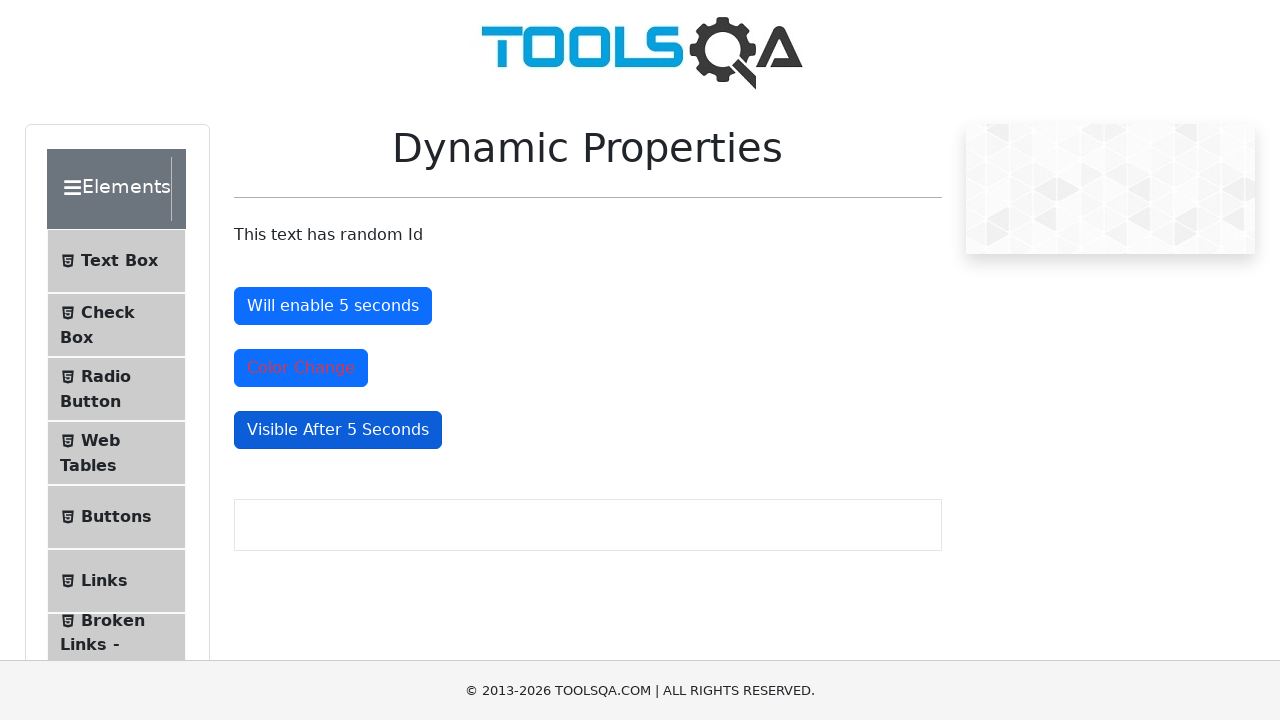

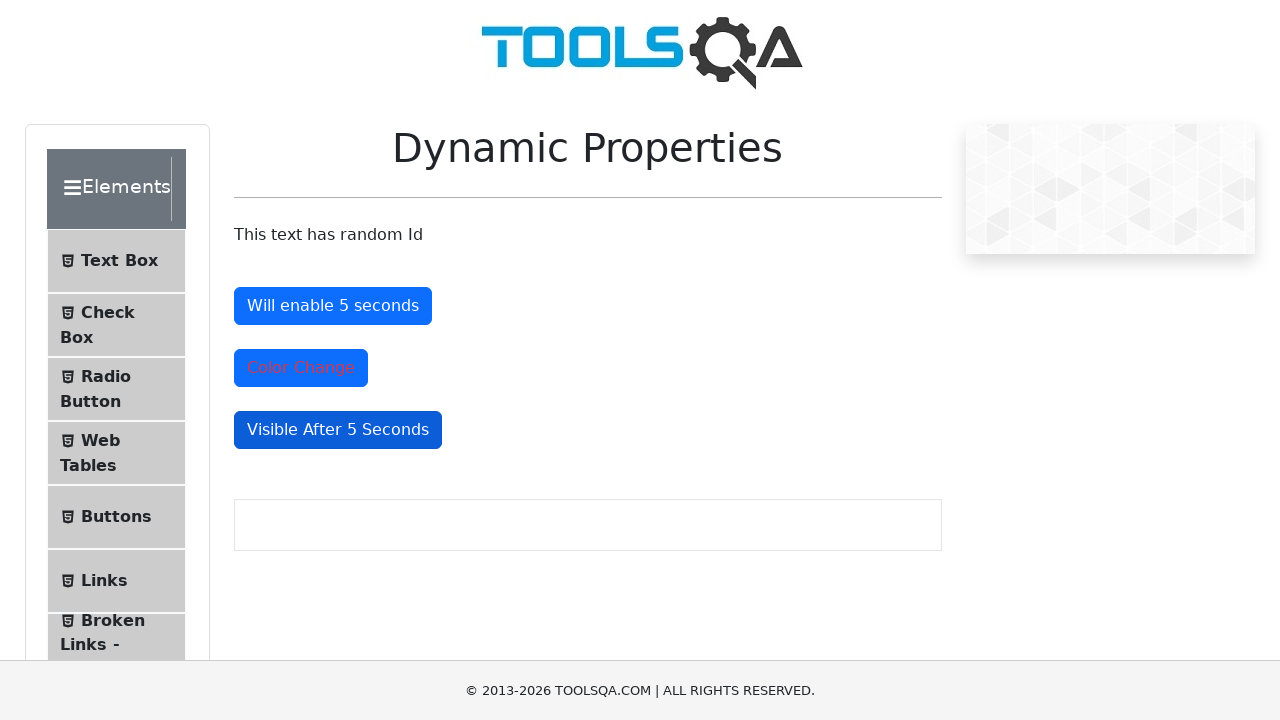